End-to-end flow testing navigation from Home to Docs to API and back to Home

Starting URL: https://playwright.dev

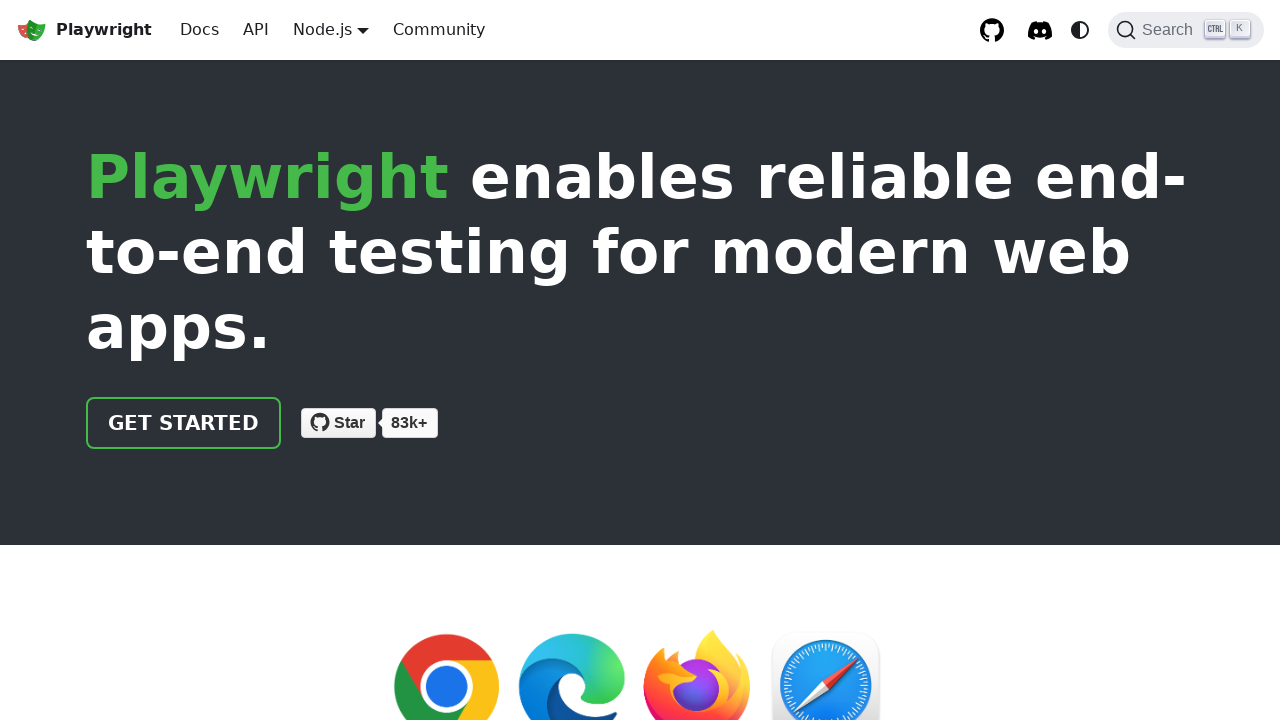

Clicked Docs link in navbar at (200, 30) on a.navbar__item:has-text('Docs')
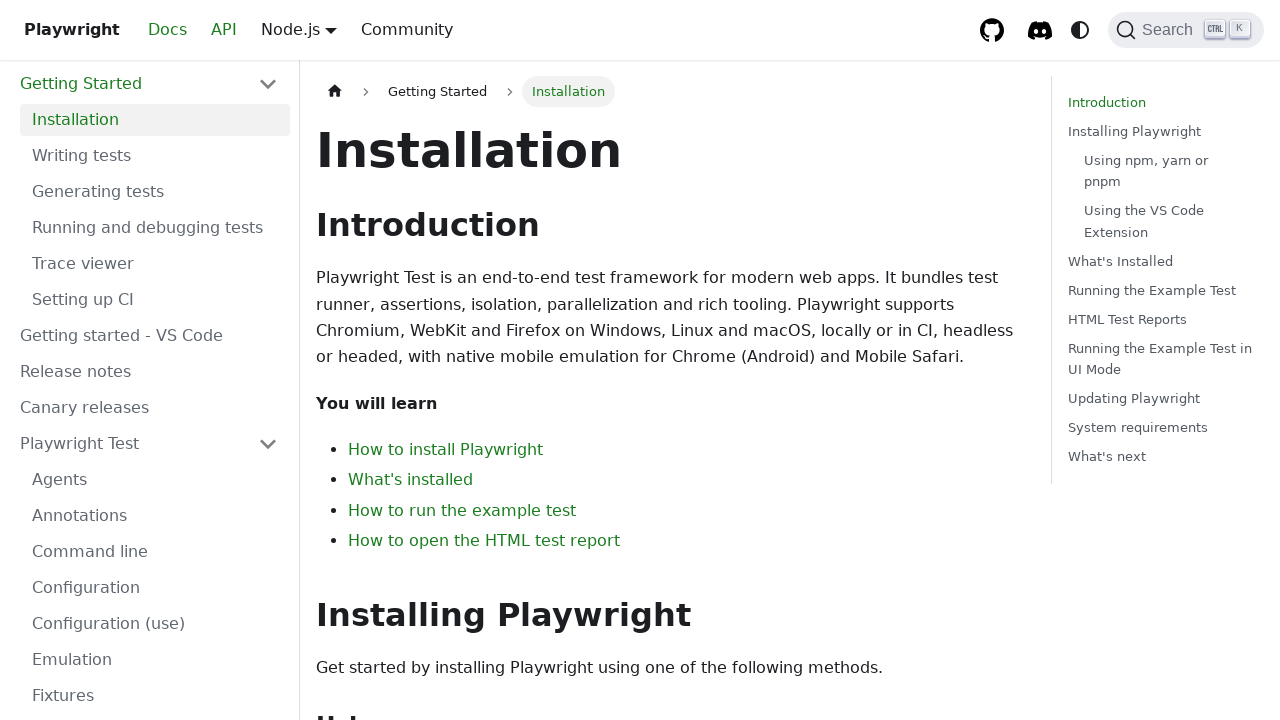

Verified navigation to Docs page
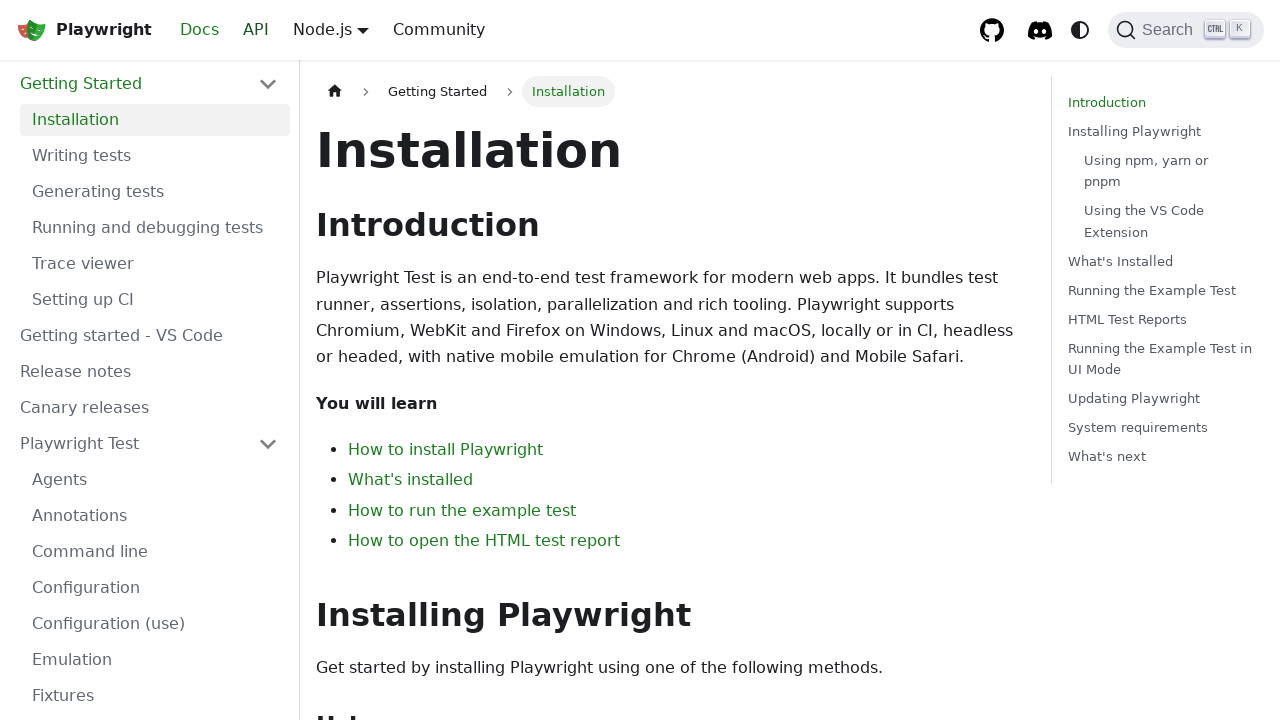

Navigated back to home from Docs
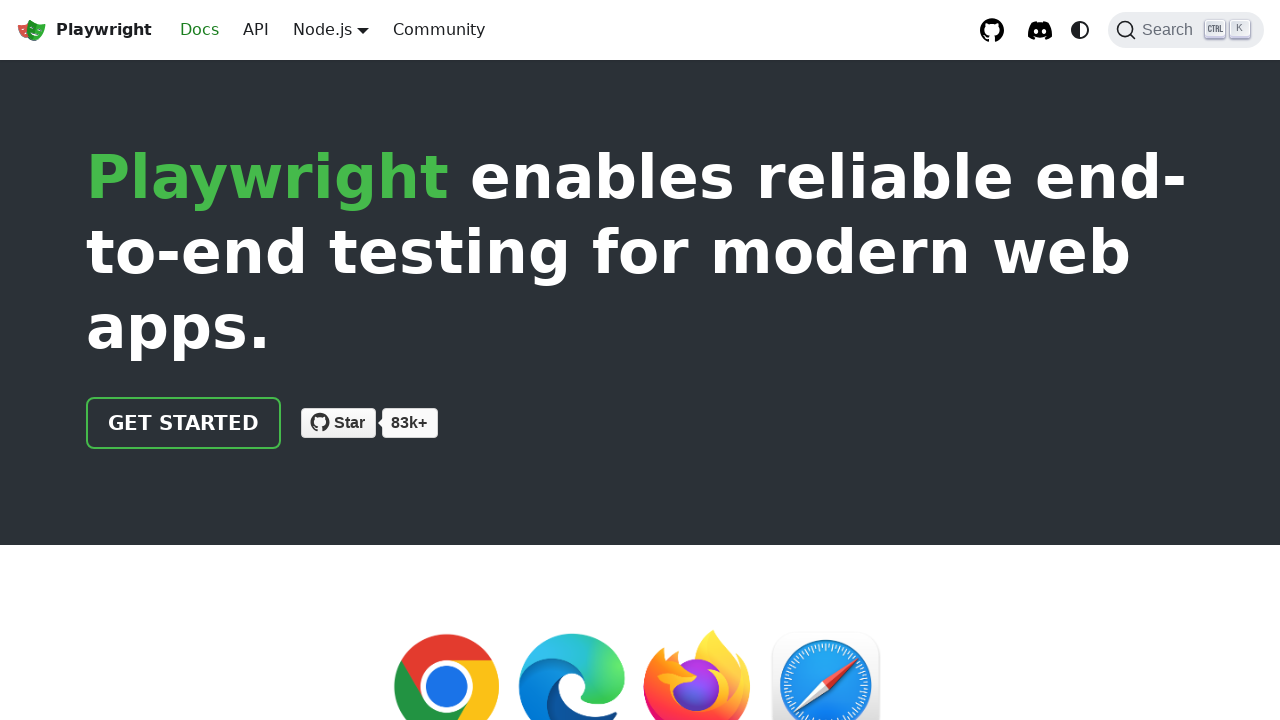

Clicked API link in navbar at (256, 30) on a.navbar__item:has-text('API')
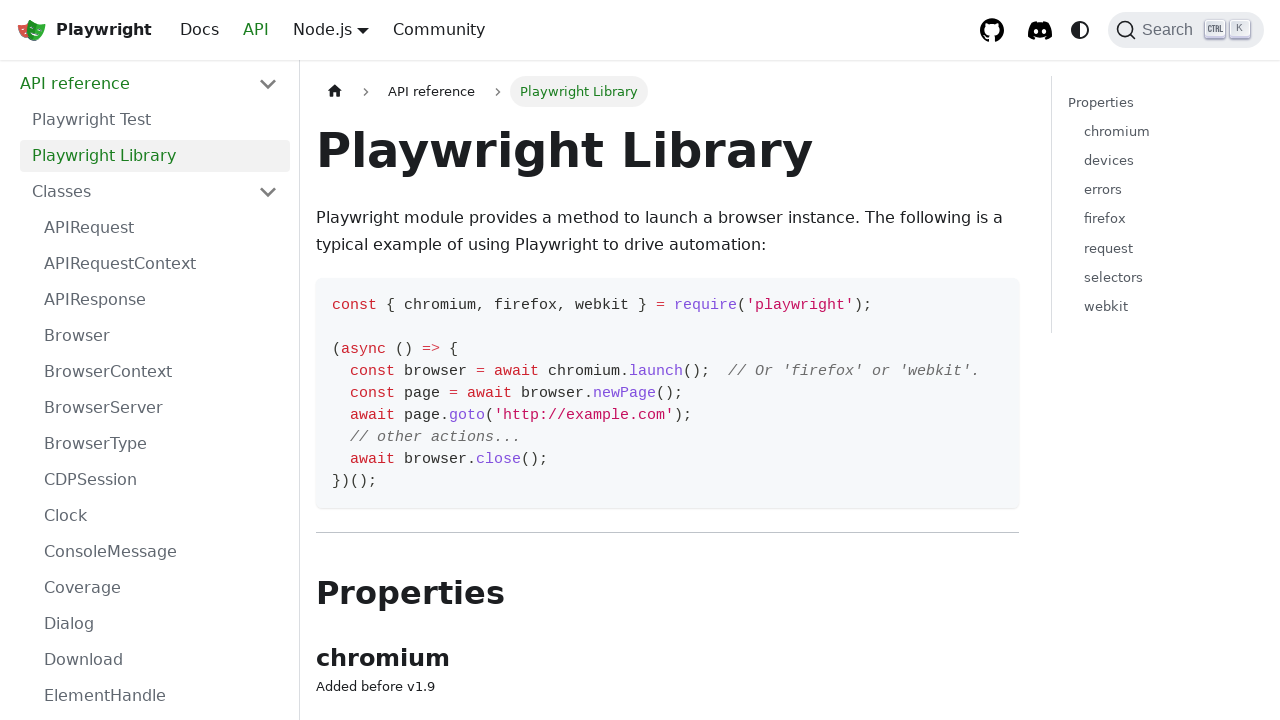

Verified navigation to API page
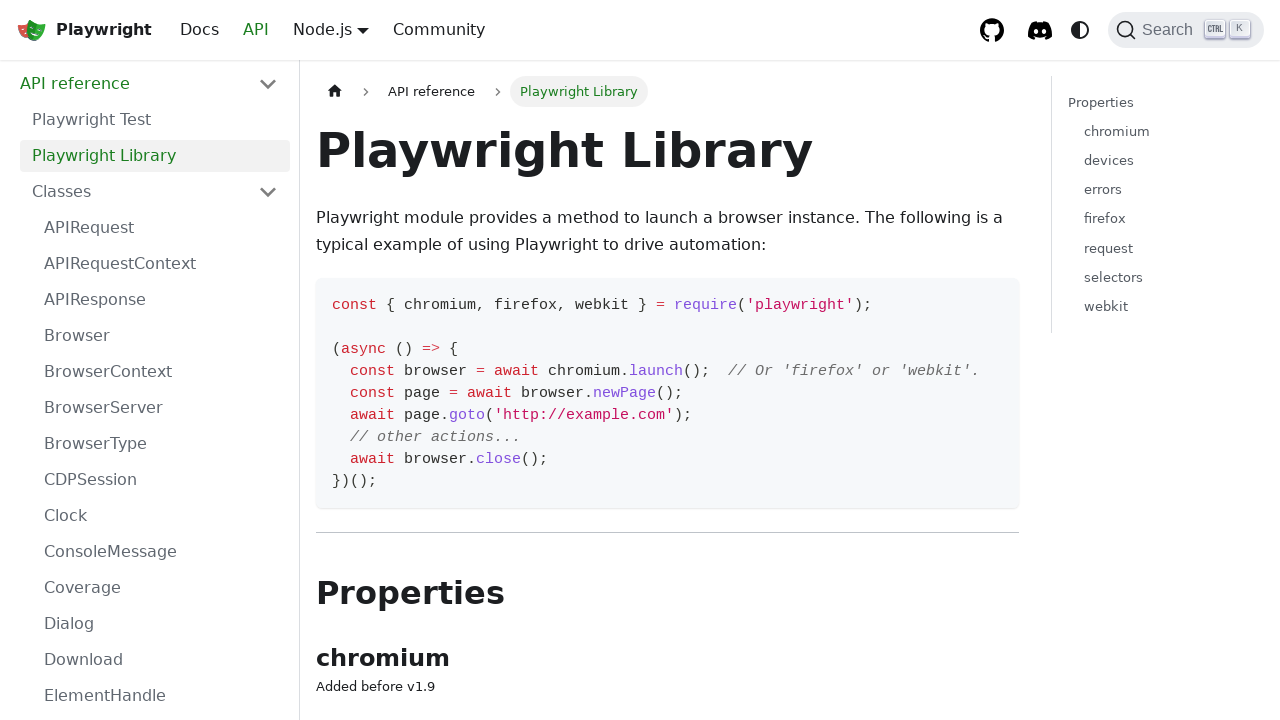

Navigated back to home from API
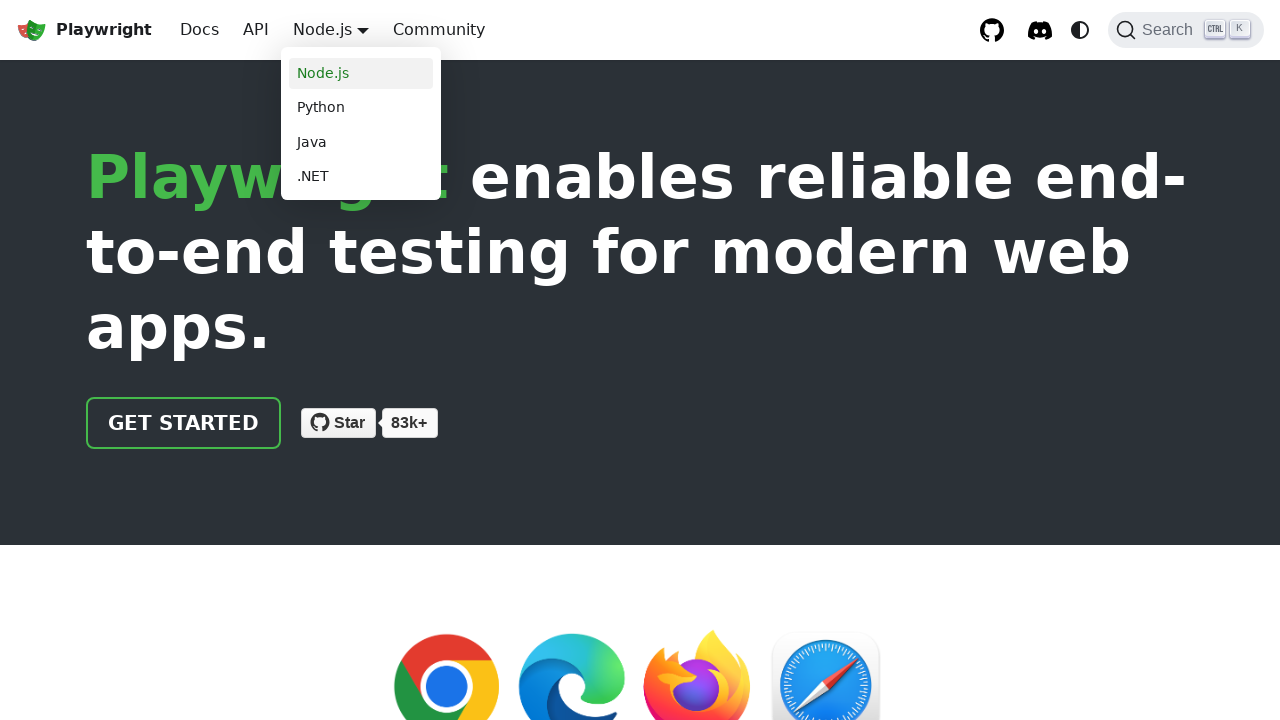

Verified back on home page with 'Playwright' in title
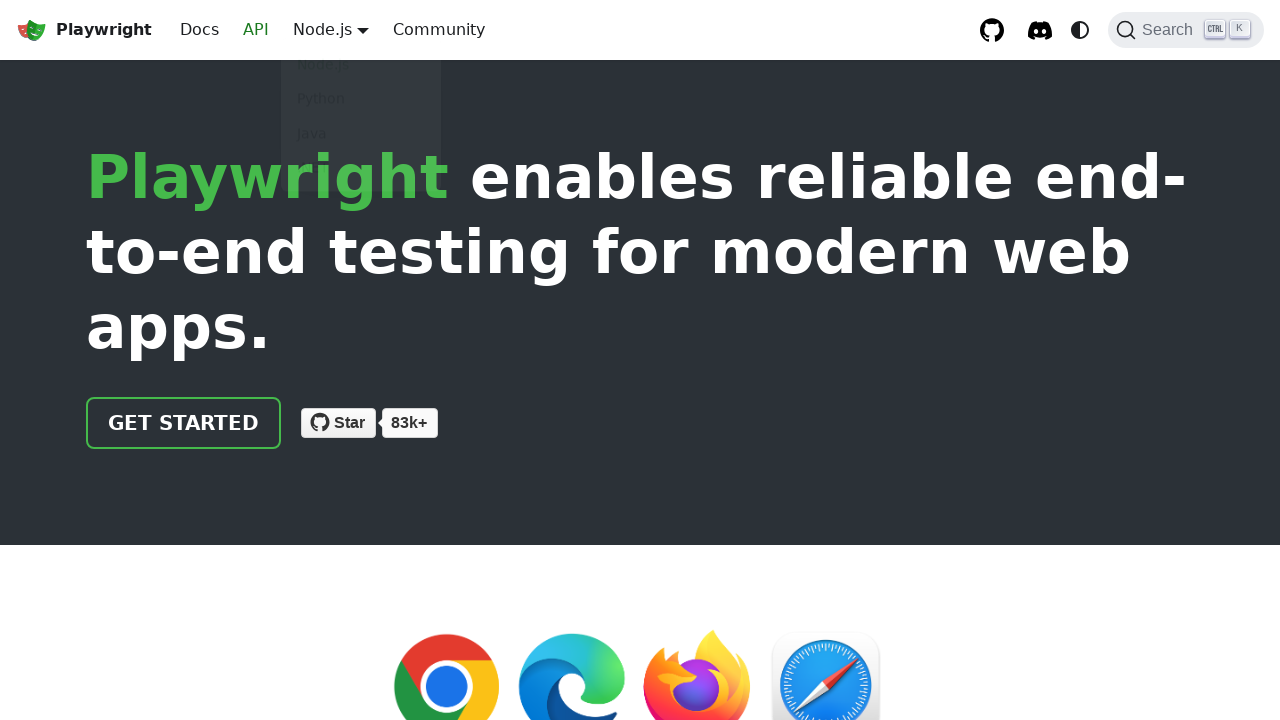

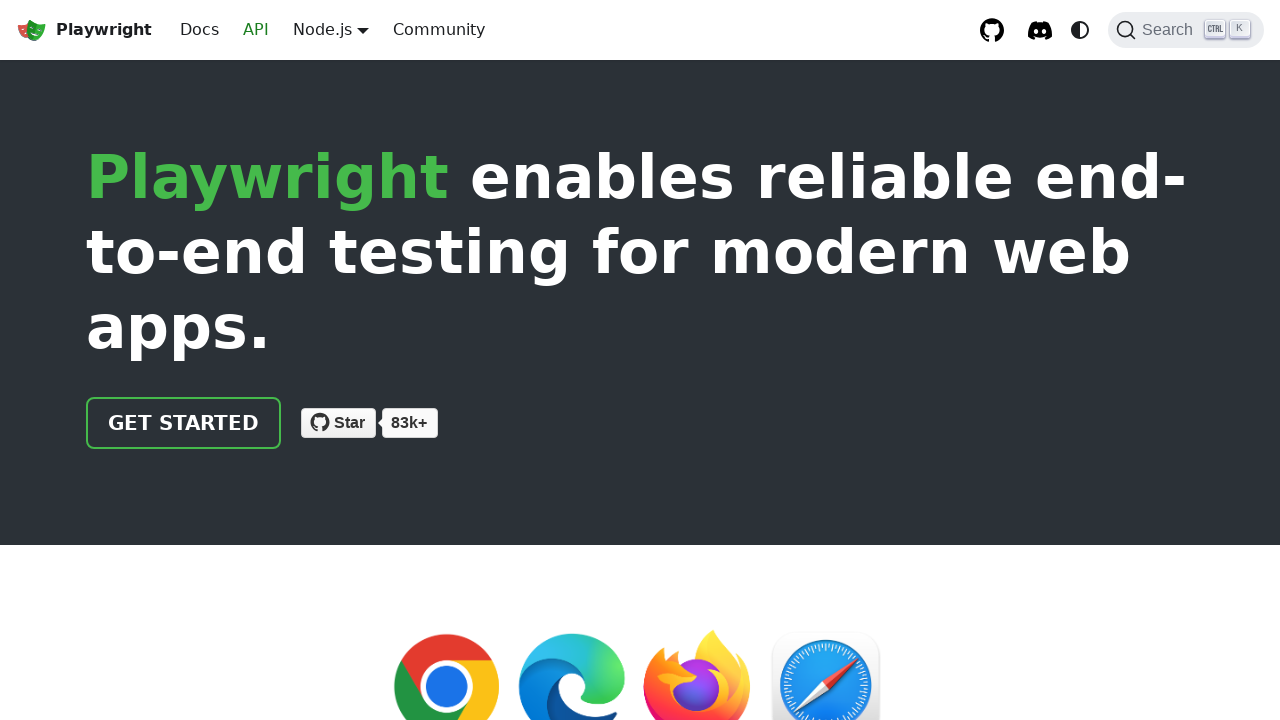